Fills out a paper CD case generator form with artist name, album title, and track names, then selects type and paper options and submits the form to create a printable CD case.

Starting URL: http://www.papercdcase.com/index.php

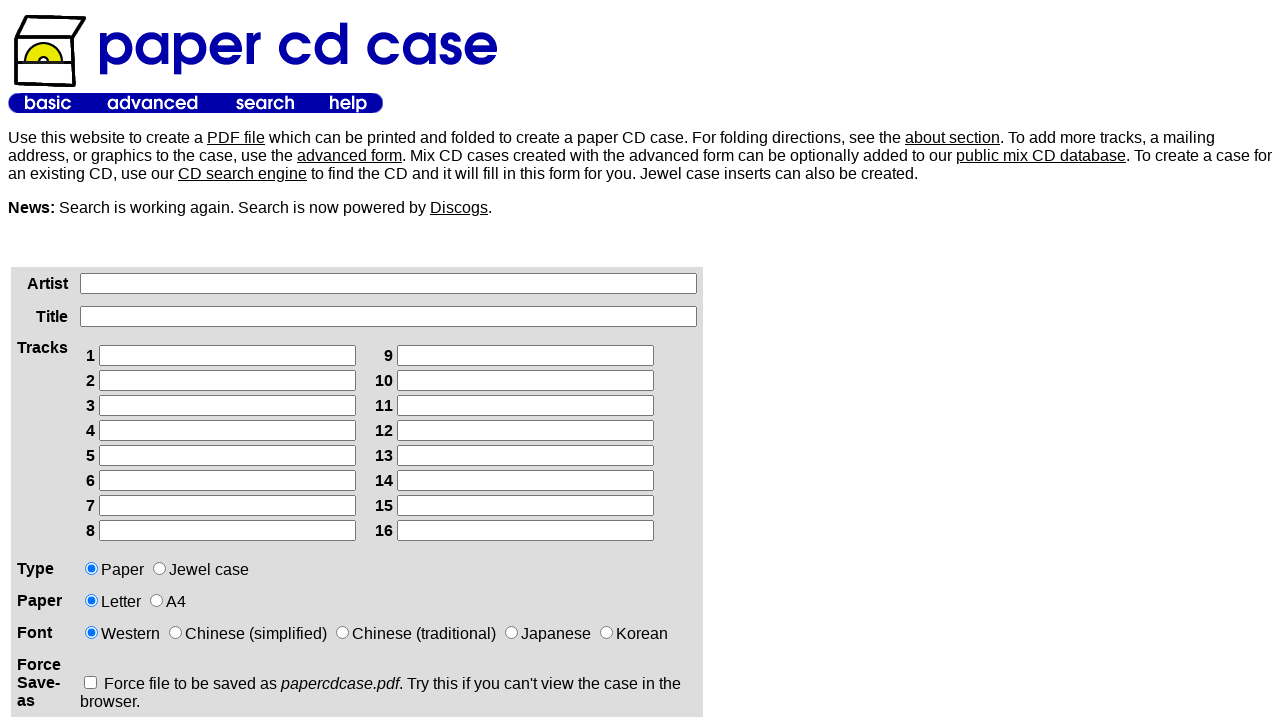

Filled artist name field with 'Joy Division' on xpath=/html/body/table[2]/tbody/tr/td[1]/div/form/table/tbody/tr[1]/td[2]/input
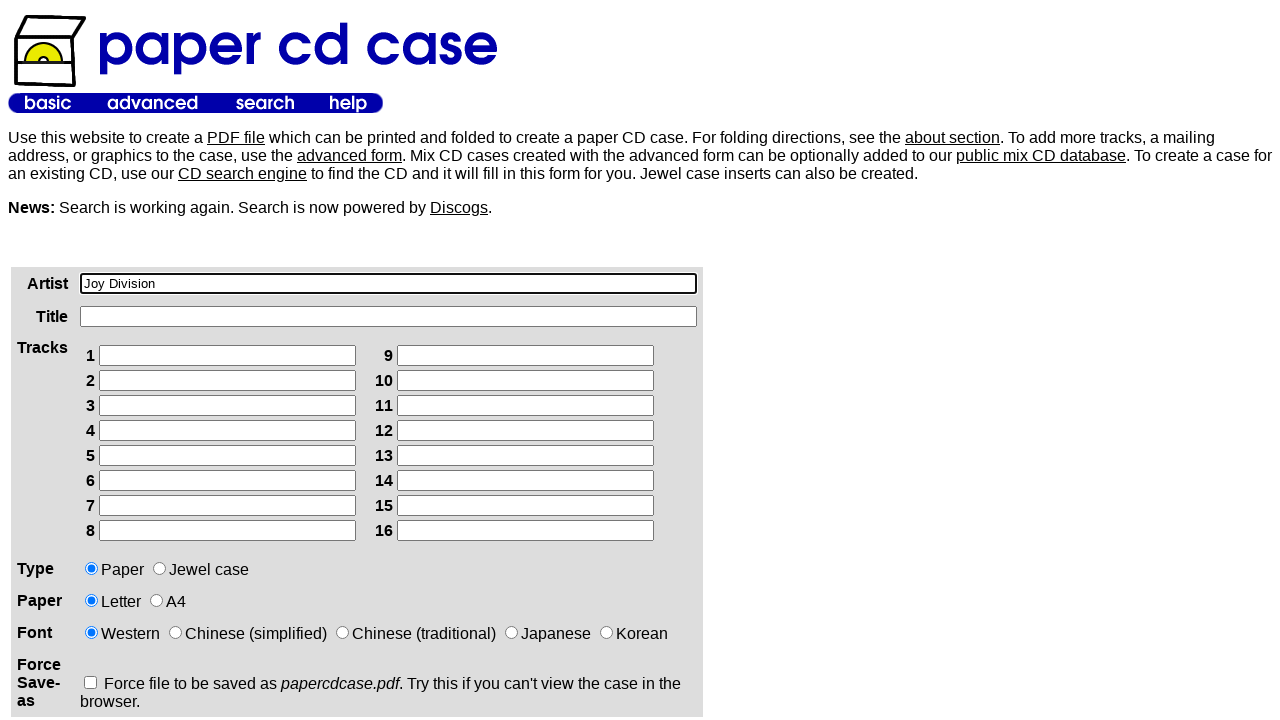

Filled album title field with 'Unknown Pleasures' on xpath=/html/body/table[2]/tbody/tr/td[1]/div/form/table/tbody/tr[2]/td[2]/input
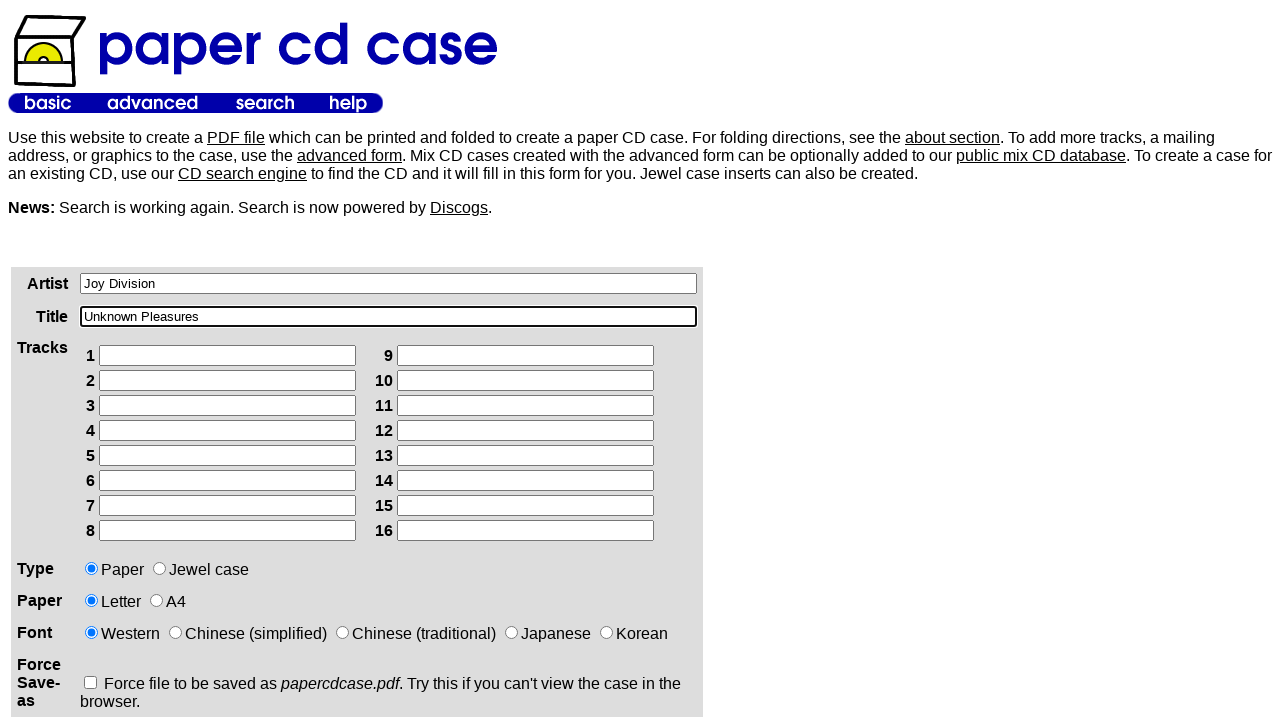

Filled track 1 with 'Disorder' on xpath=/html/body/table[2]/tbody/tr/td[1]/div/form/table/tbody/tr[3]/td[2]/table/
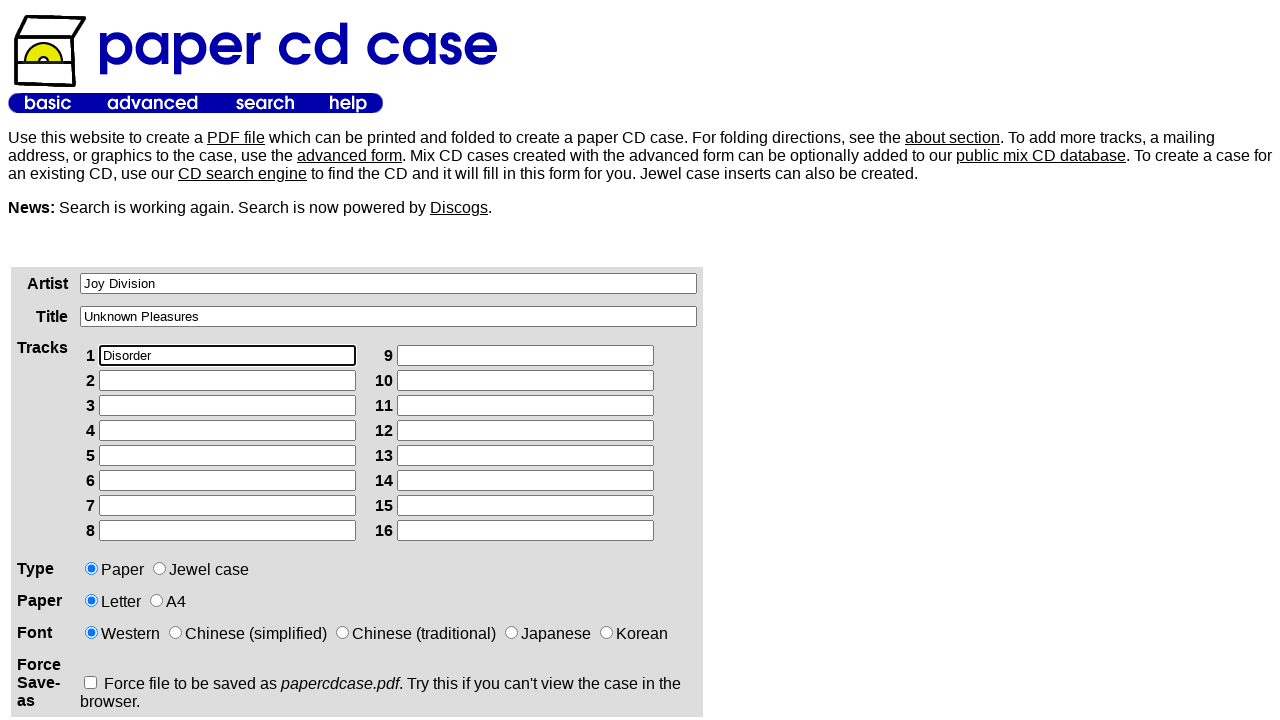

Filled track 2 with 'Day of the Lords' on xpath=/html/body/table[2]/tbody/tr/td[1]/div/form/table/tbody/tr[3]/td[2]/table/
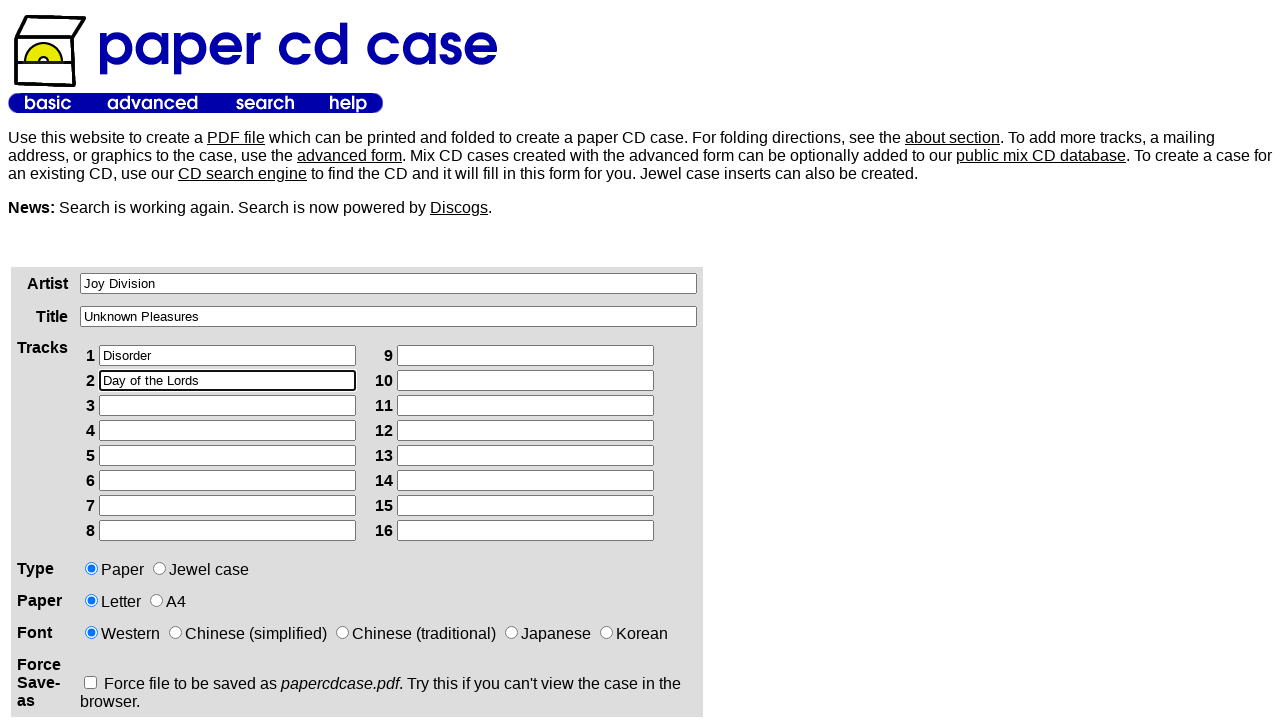

Filled track 3 with 'Candidate' on xpath=/html/body/table[2]/tbody/tr/td[1]/div/form/table/tbody/tr[3]/td[2]/table/
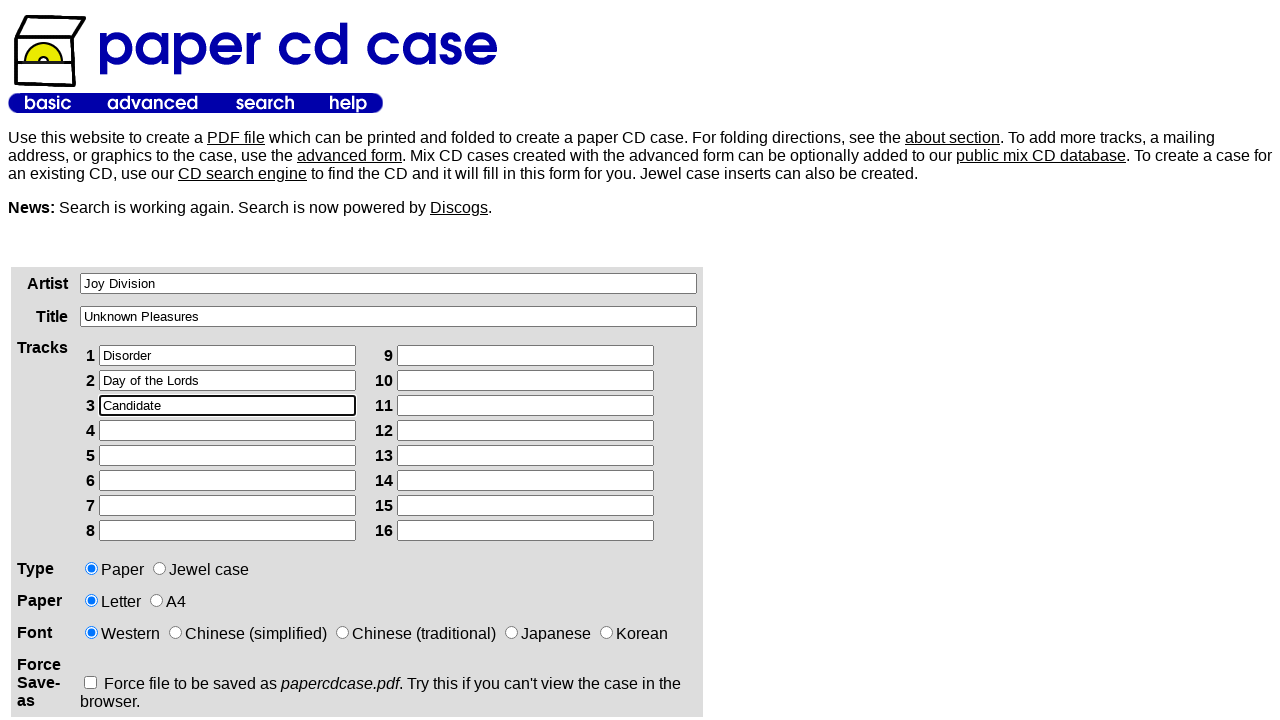

Filled track 4 with 'Insight' on xpath=/html/body/table[2]/tbody/tr/td[1]/div/form/table/tbody/tr[3]/td[2]/table/
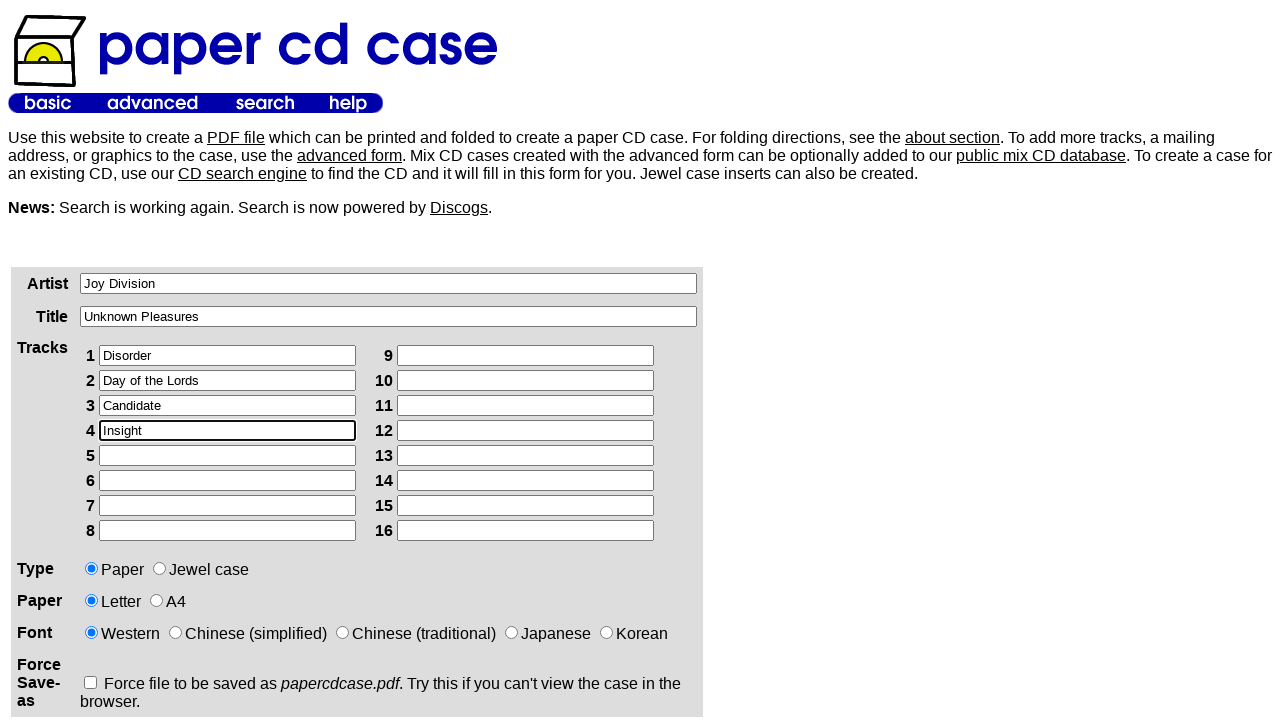

Filled track 5 with 'New Dawn Fades' on xpath=/html/body/table[2]/tbody/tr/td[1]/div/form/table/tbody/tr[3]/td[2]/table/
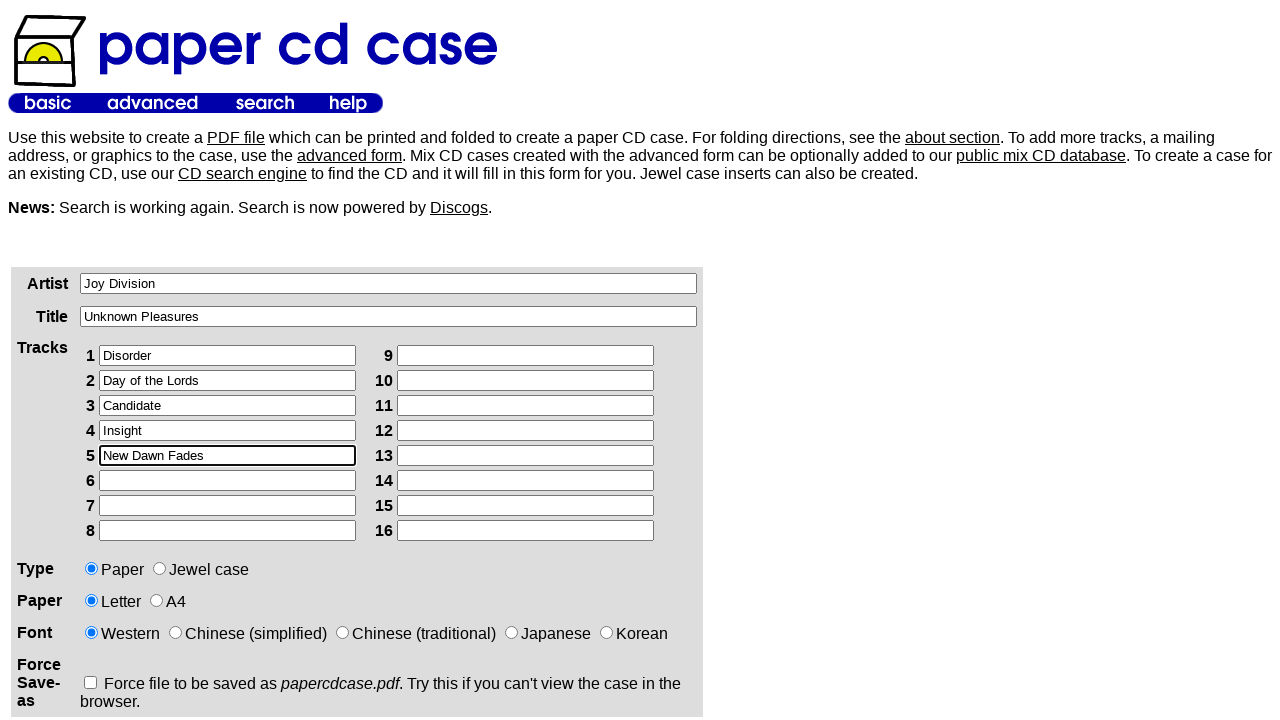

Filled track 6 with 'She's Lost Control' on xpath=/html/body/table[2]/tbody/tr/td[1]/div/form/table/tbody/tr[3]/td[2]/table/
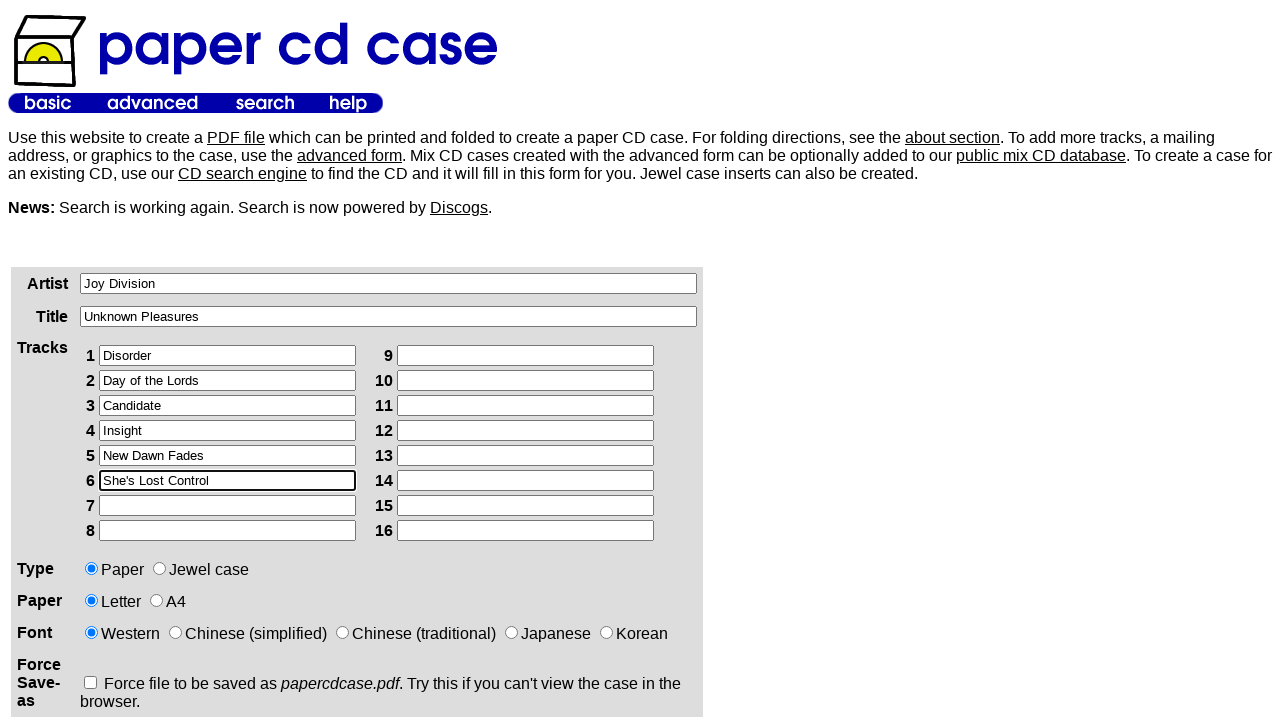

Filled track 7 with 'Shadowplay' on xpath=/html/body/table[2]/tbody/tr/td[1]/div/form/table/tbody/tr[3]/td[2]/table/
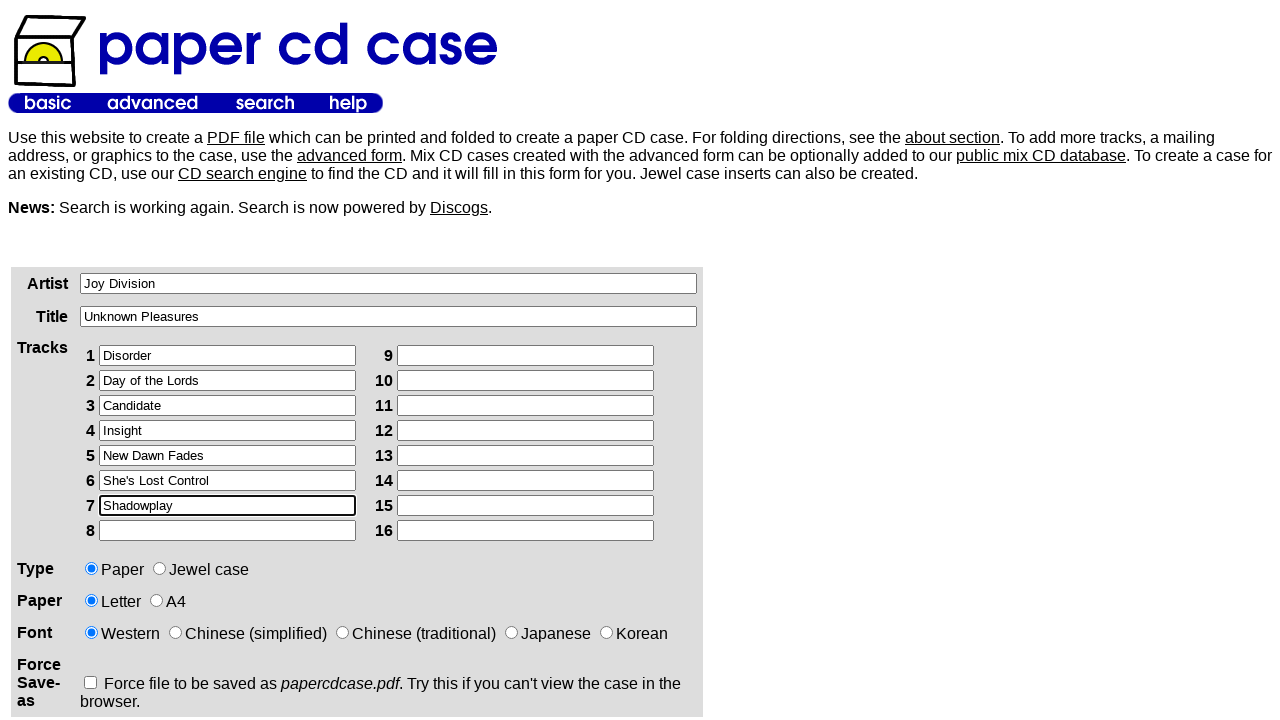

Filled track 8 with 'Wilderness' on xpath=/html/body/table[2]/tbody/tr/td[1]/div/form/table/tbody/tr[3]/td[2]/table/
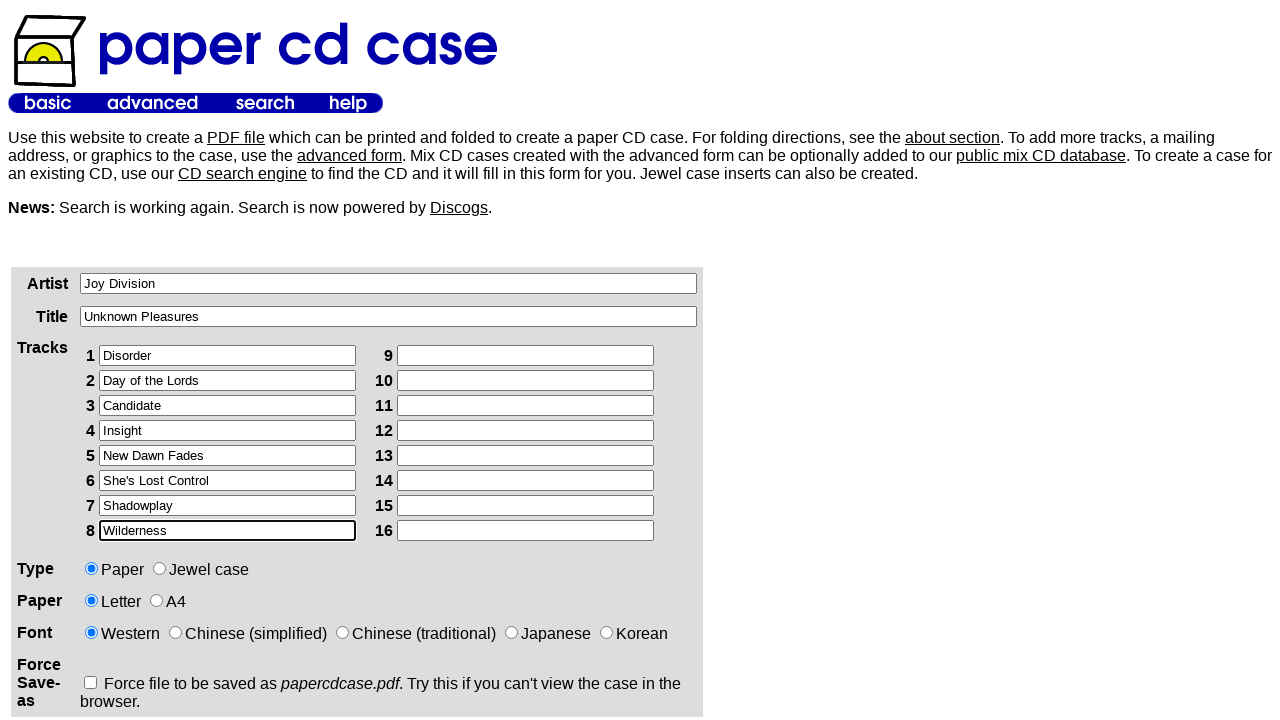

Filled track 9 with 'Interzone' on xpath=/html/body/table[2]/tbody/tr/td[1]/div/form/table/tbody/tr[3]/td[2]/table/
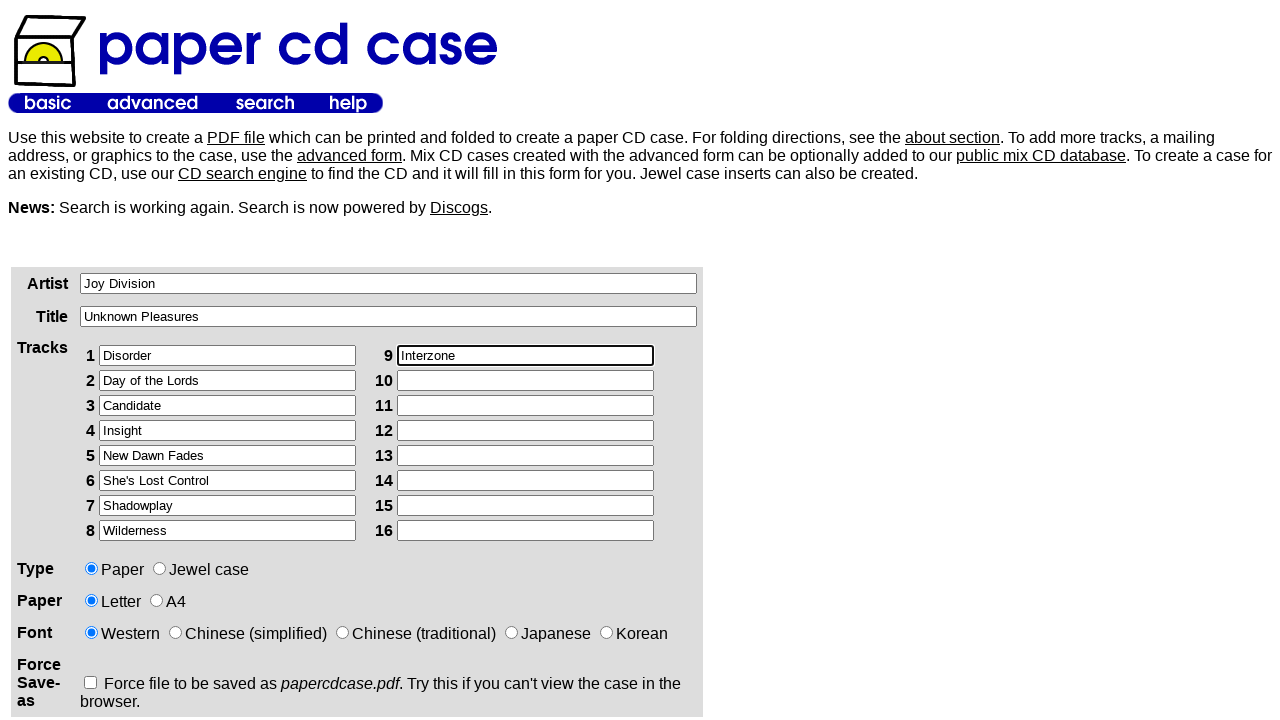

Filled track 10 with 'I Remember Nothing' on xpath=/html/body/table[2]/tbody/tr/td[1]/div/form/table/tbody/tr[3]/td[2]/table/
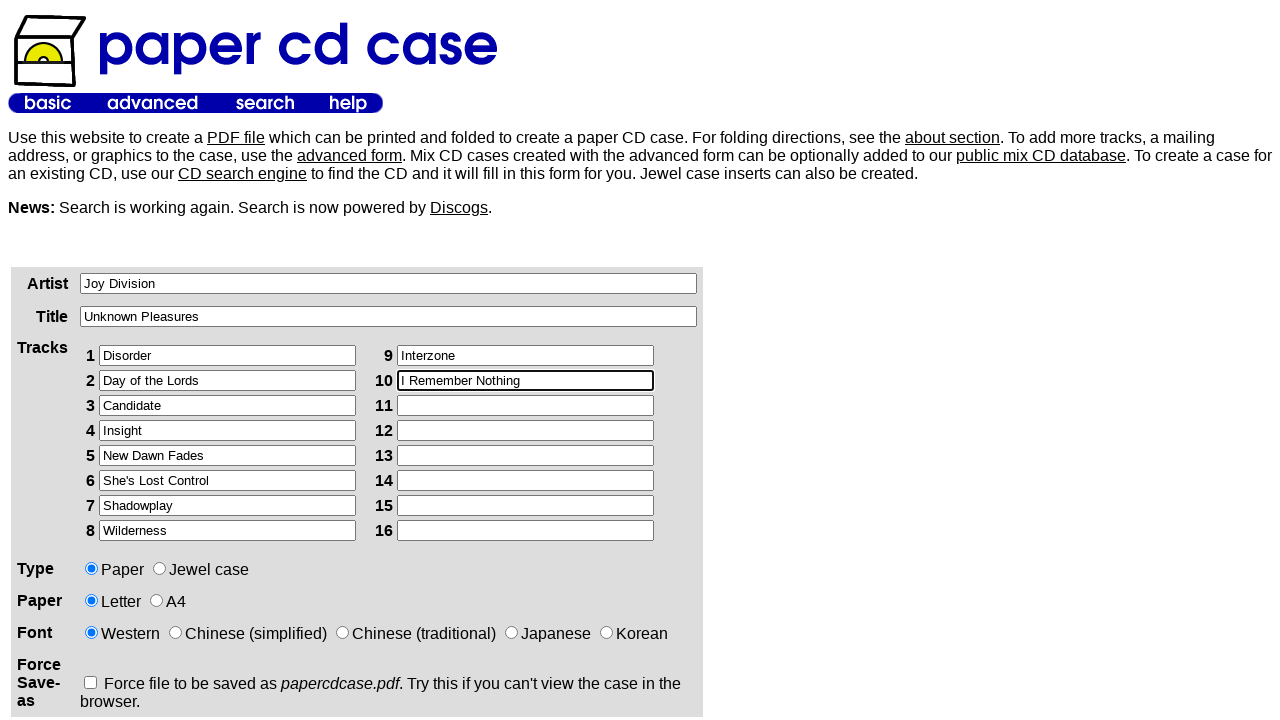

Selected CD case type option at (160, 568) on xpath=/html/body/table[2]/tbody/tr/td[1]/div/form/table/tbody/tr[4]/td[2]/input[
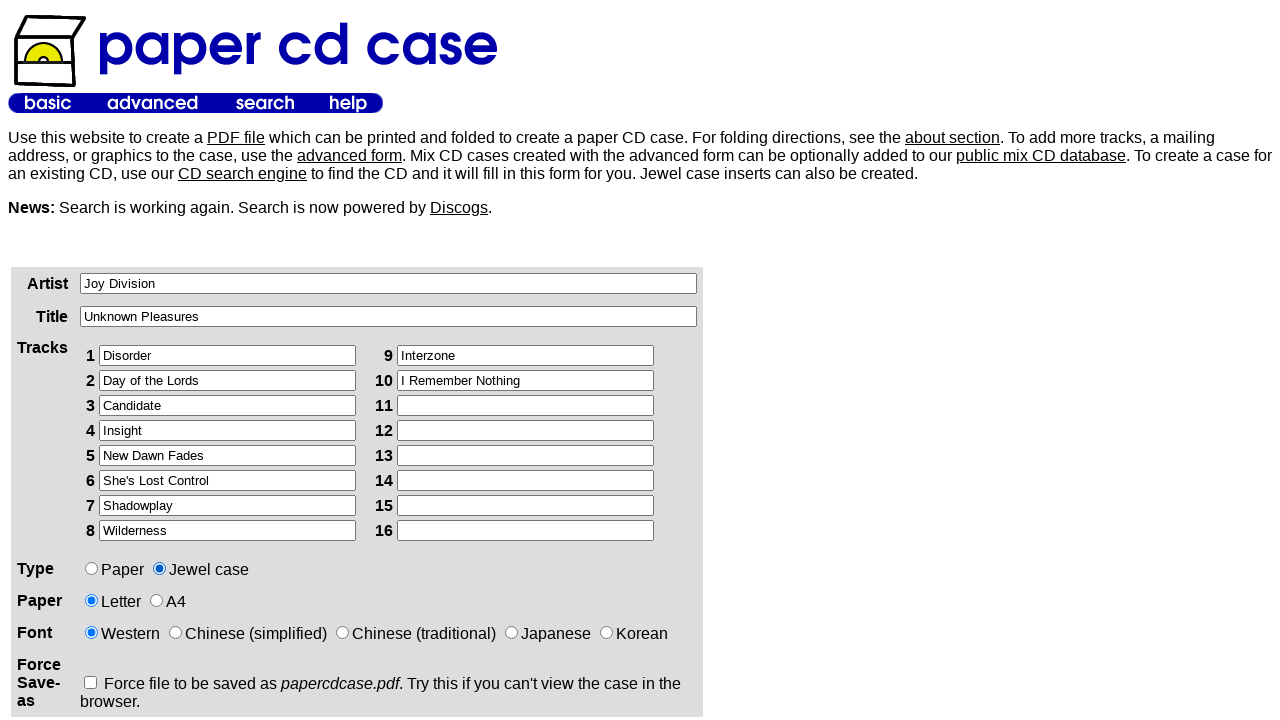

Selected paper type option at (156, 600) on xpath=/html/body/table[2]/tbody/tr/td[1]/div/form/table/tbody/tr[5]/td[2]/input[
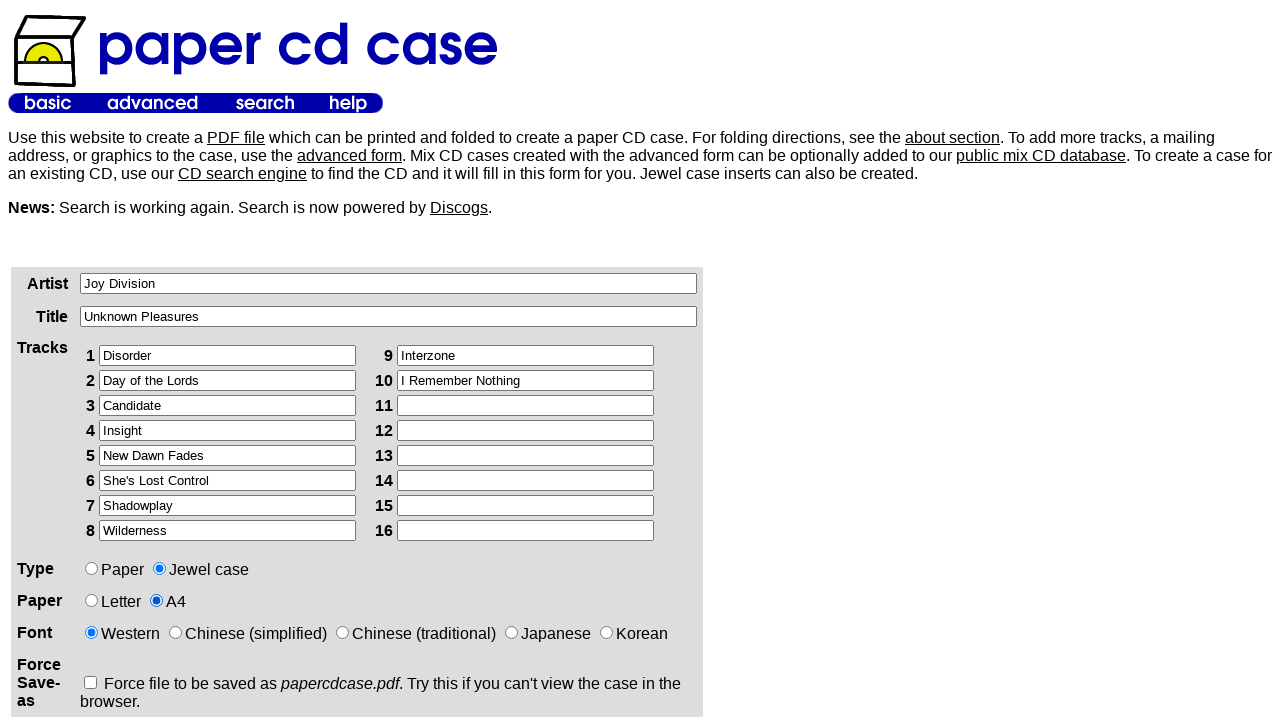

Clicked Create button to submit the CD case form at (125, 360) on xpath=/html/body/table[2]/tbody/tr/td[1]/div/form/p/input
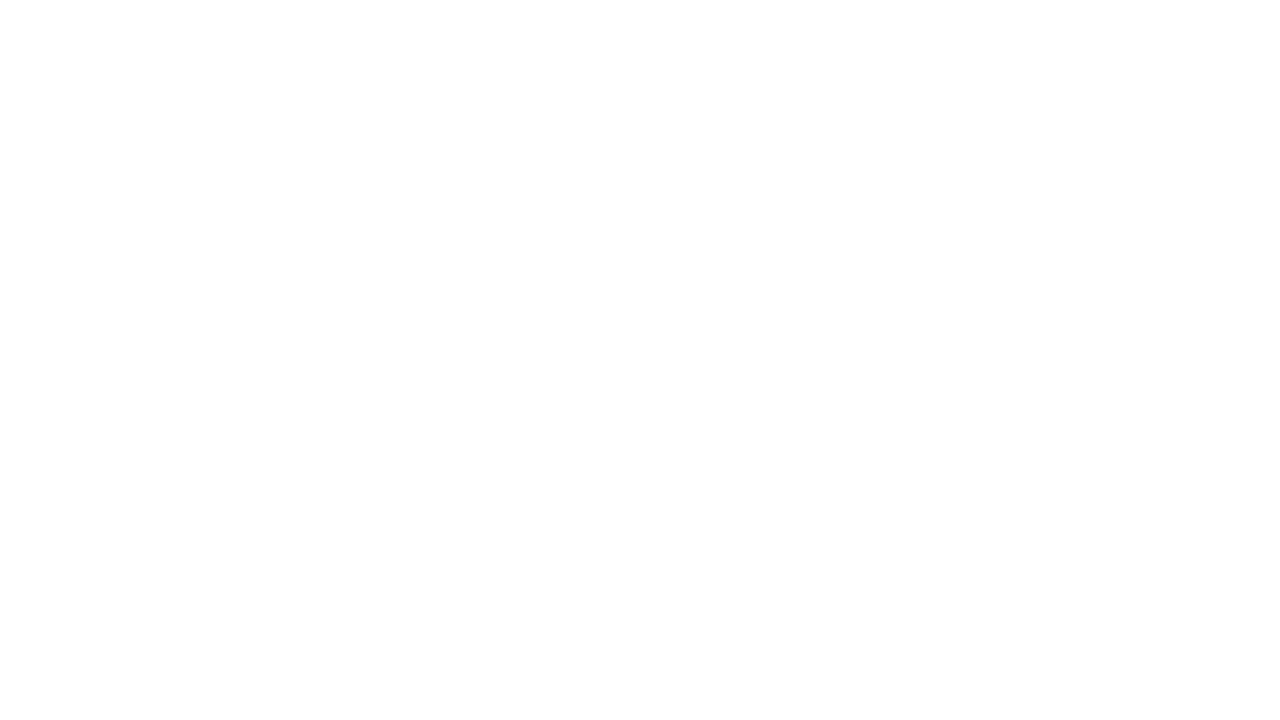

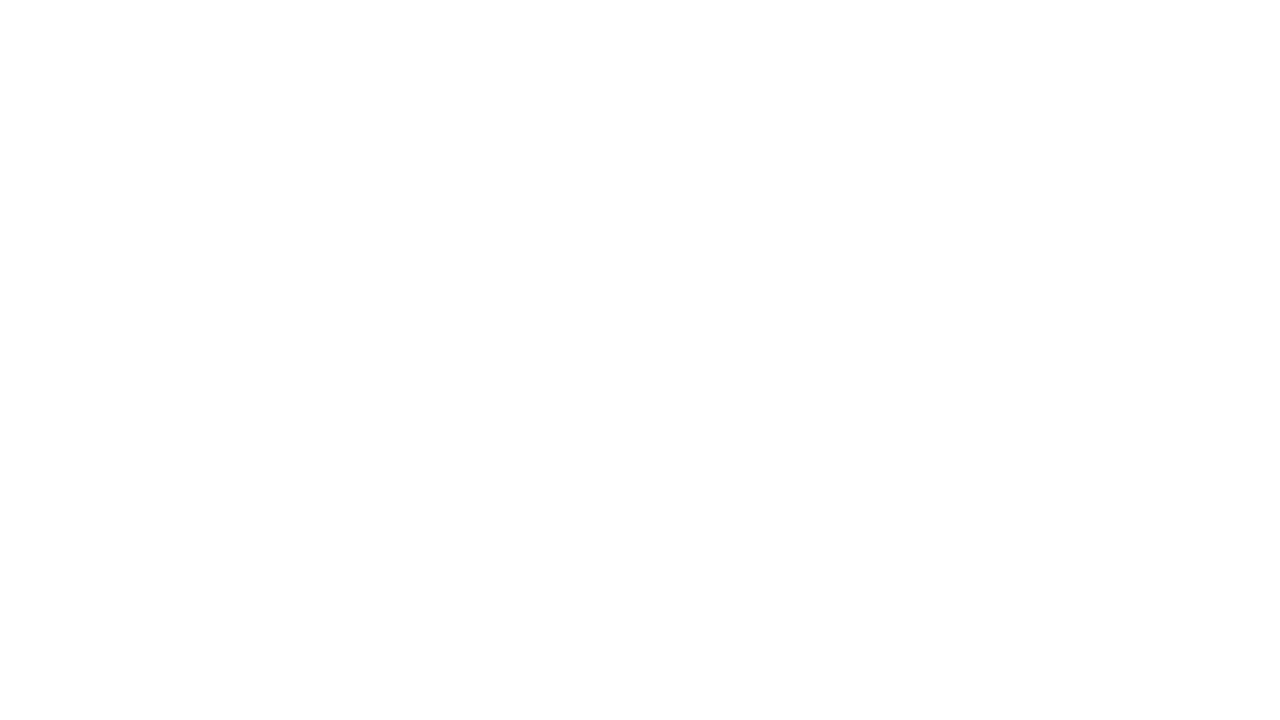